Tests JavaScript Confirm dialog handling by clicking a button that triggers a confirm dialog and dismissing it

Starting URL: https://the-internet.herokuapp.com/javascript_alerts

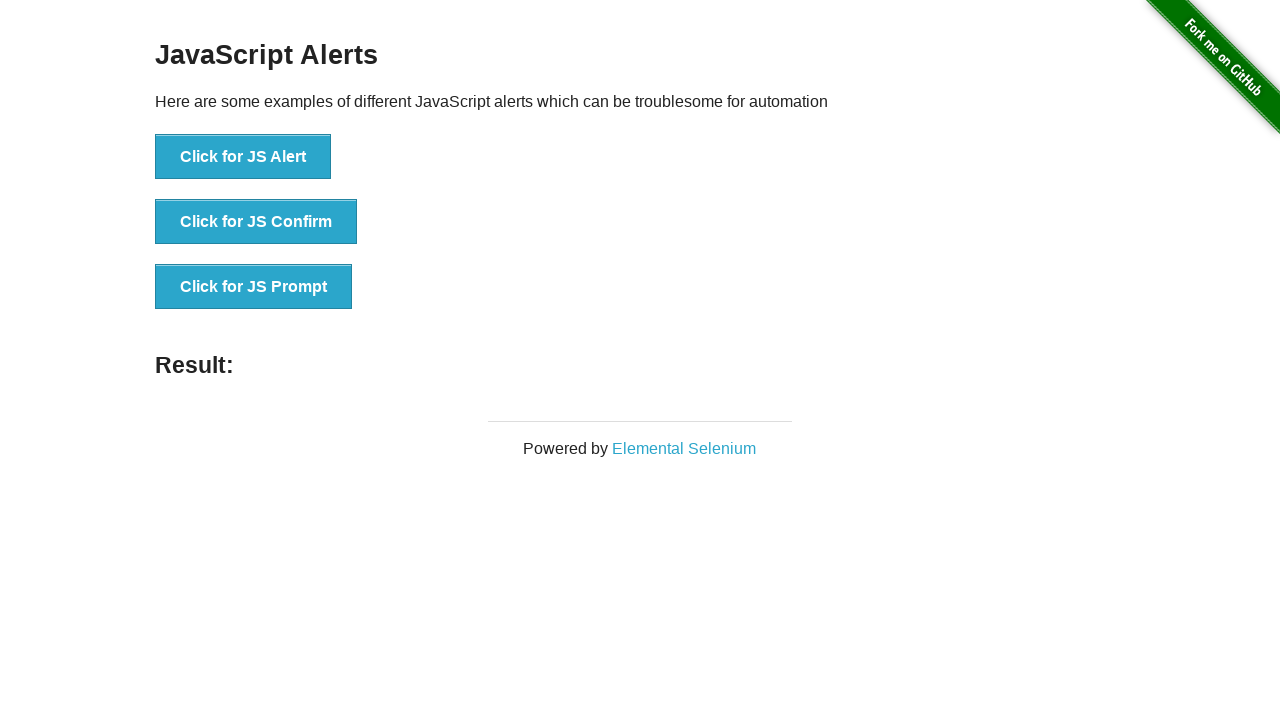

Set up dialog handler to dismiss confirm dialog
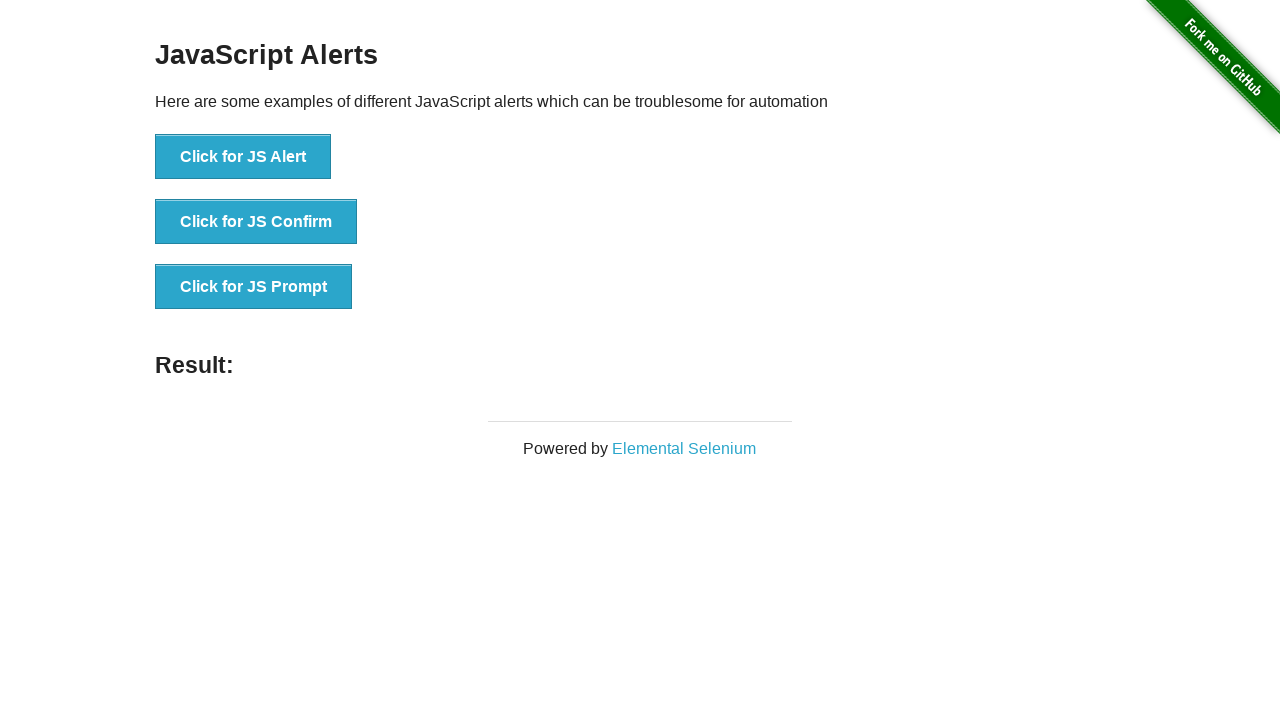

Clicked button to trigger JavaScript confirm dialog at (256, 222) on xpath=//button[@onclick='jsConfirm()']
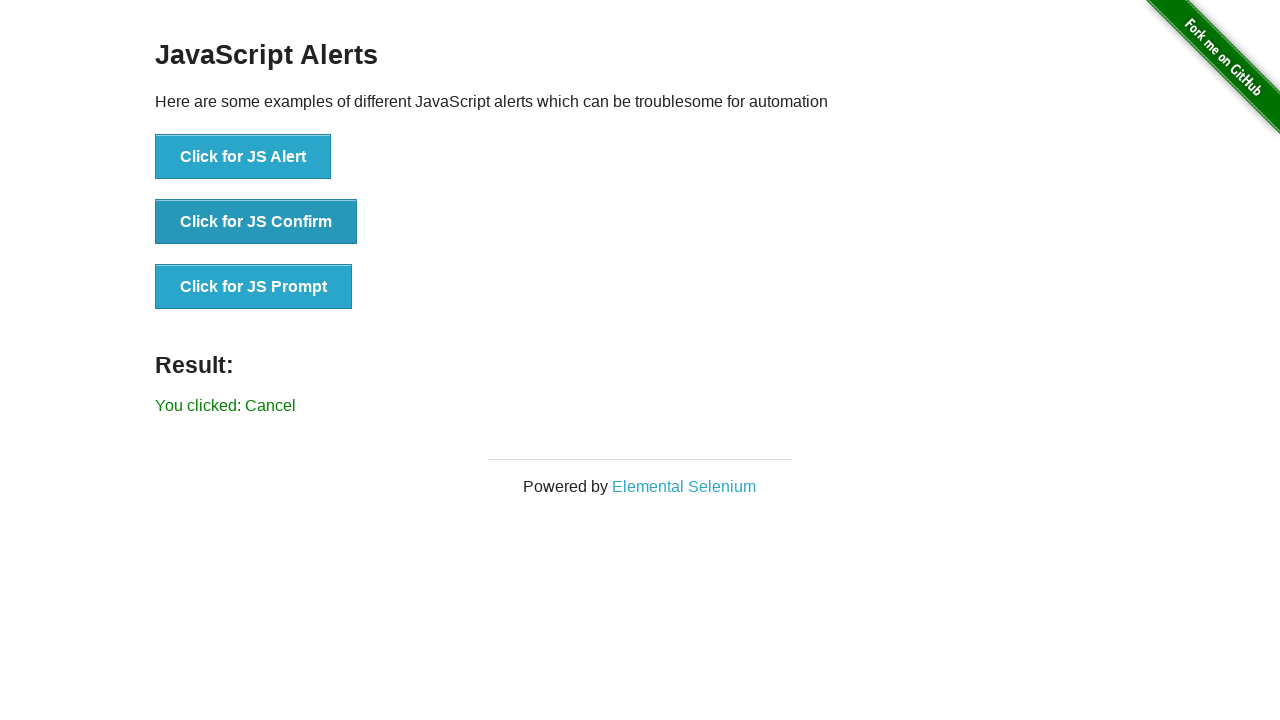

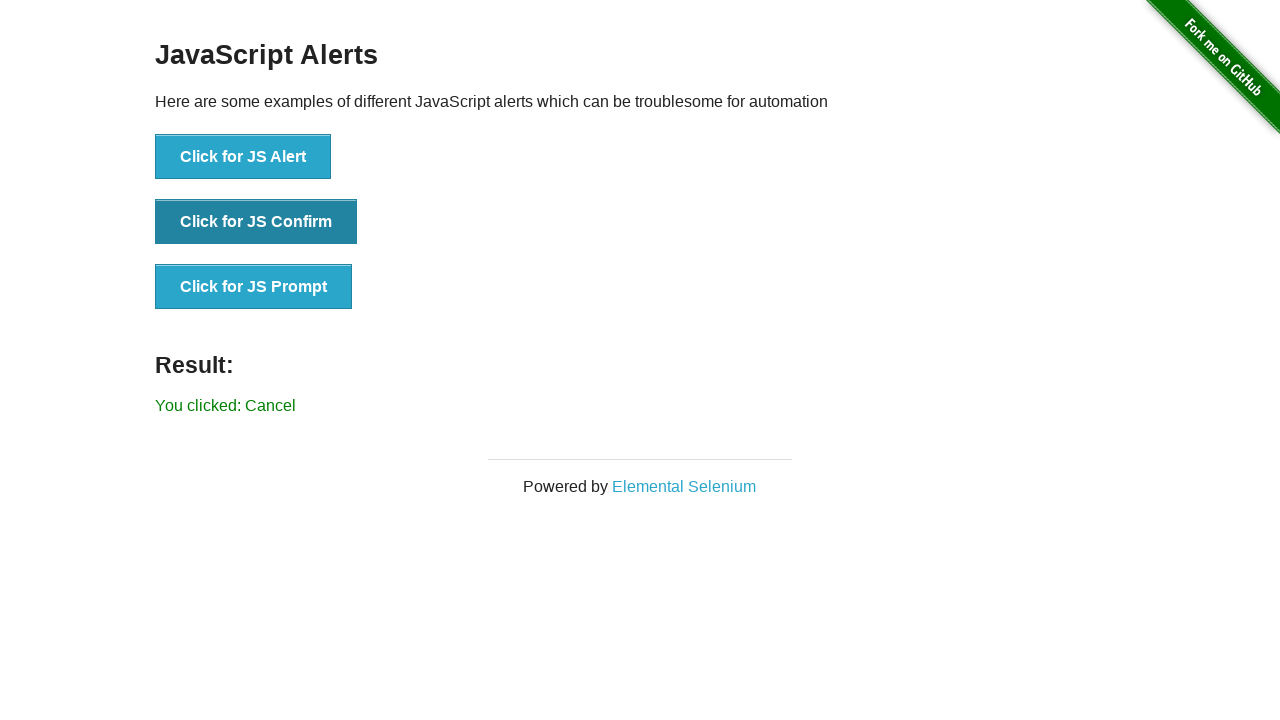